Opens the Rahul Shetty Academy Selenium Practice website to verify the page loads successfully

Starting URL: https://rahulshettyacademy.com/seleniumPractise/#/

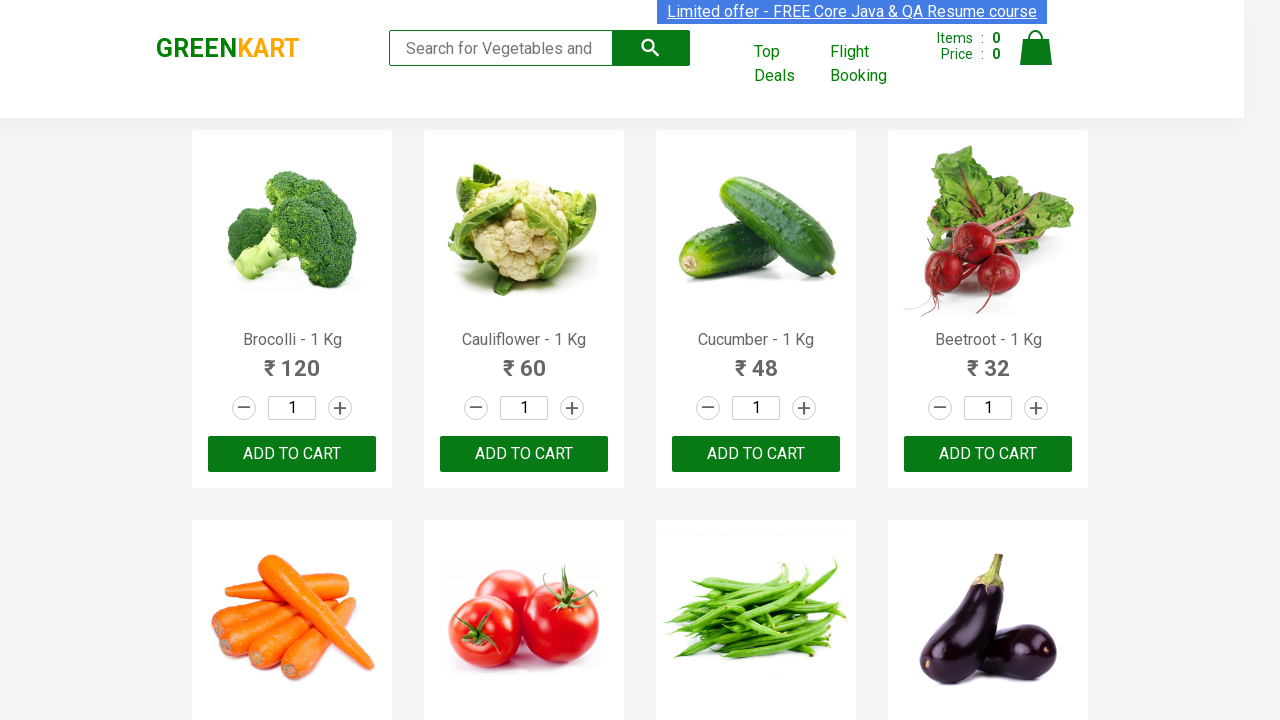

Page DOM content loaded
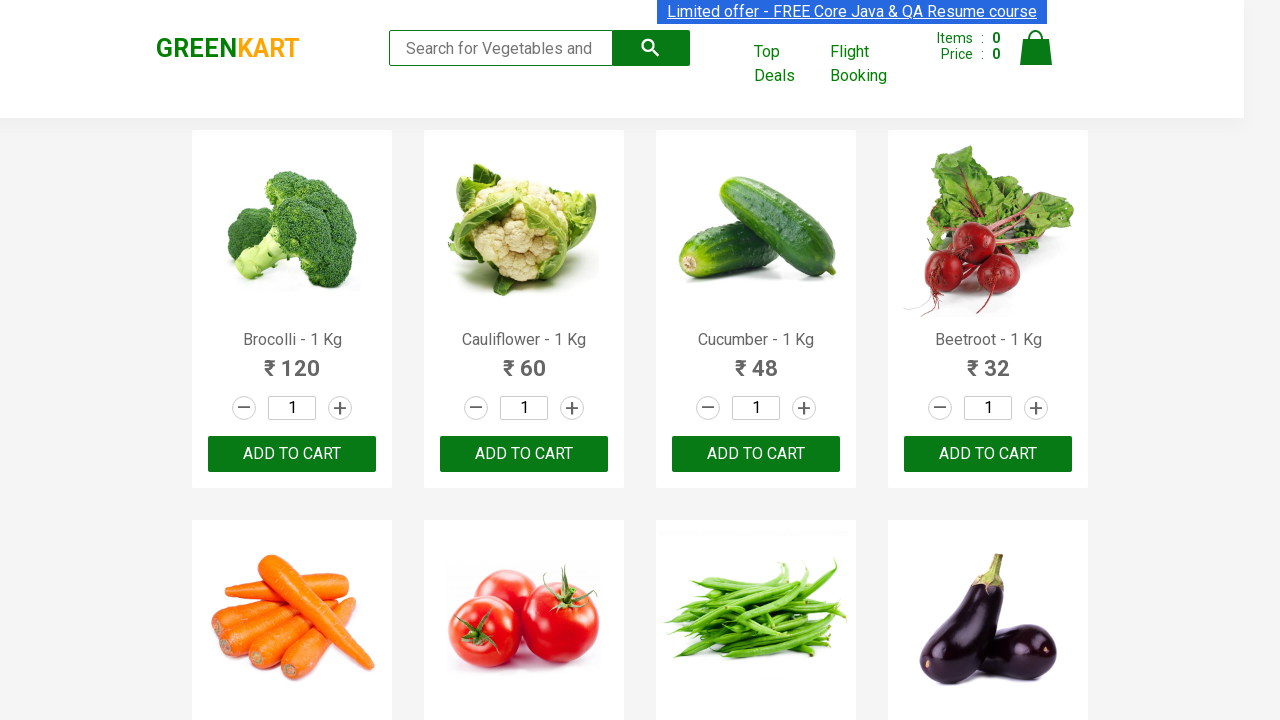

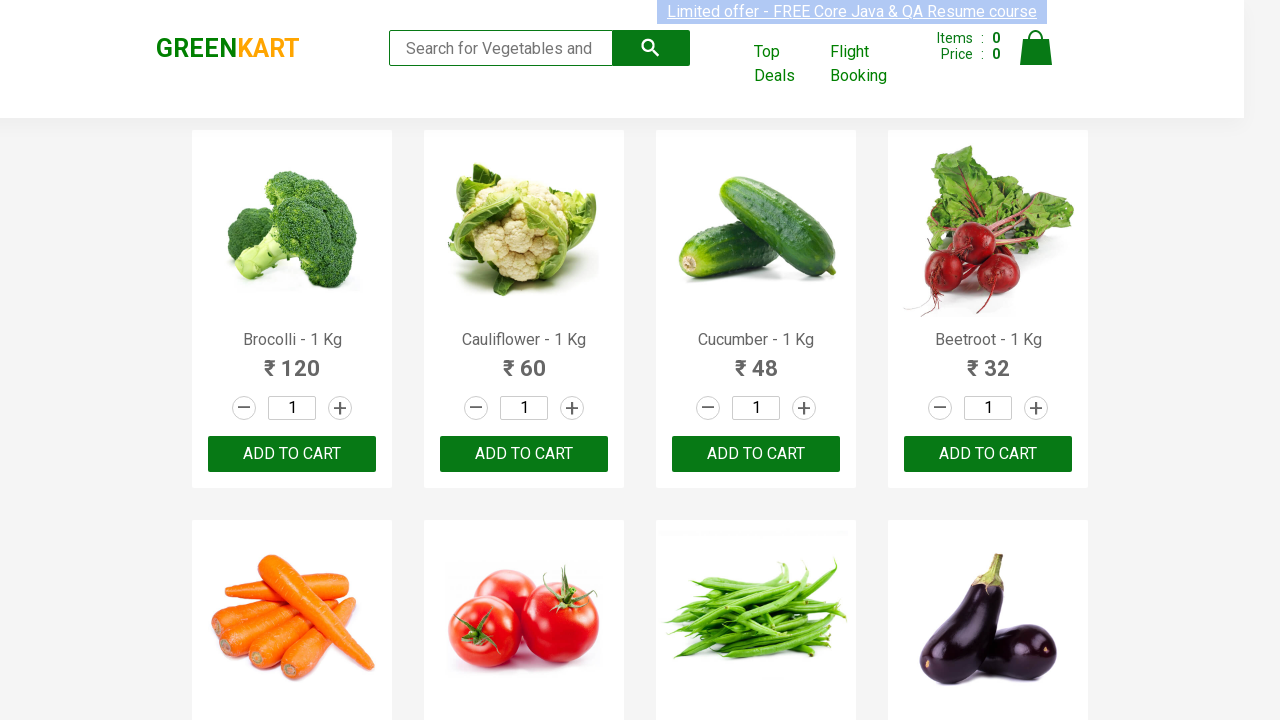